Tests an e-commerce grocery shopping flow by adding specific items (Cucumber, Brocolli, Beetroot) to cart, proceeding to checkout, and applying a promo code to verify discount functionality

Starting URL: https://rahulshettyacademy.com/seleniumPractise/

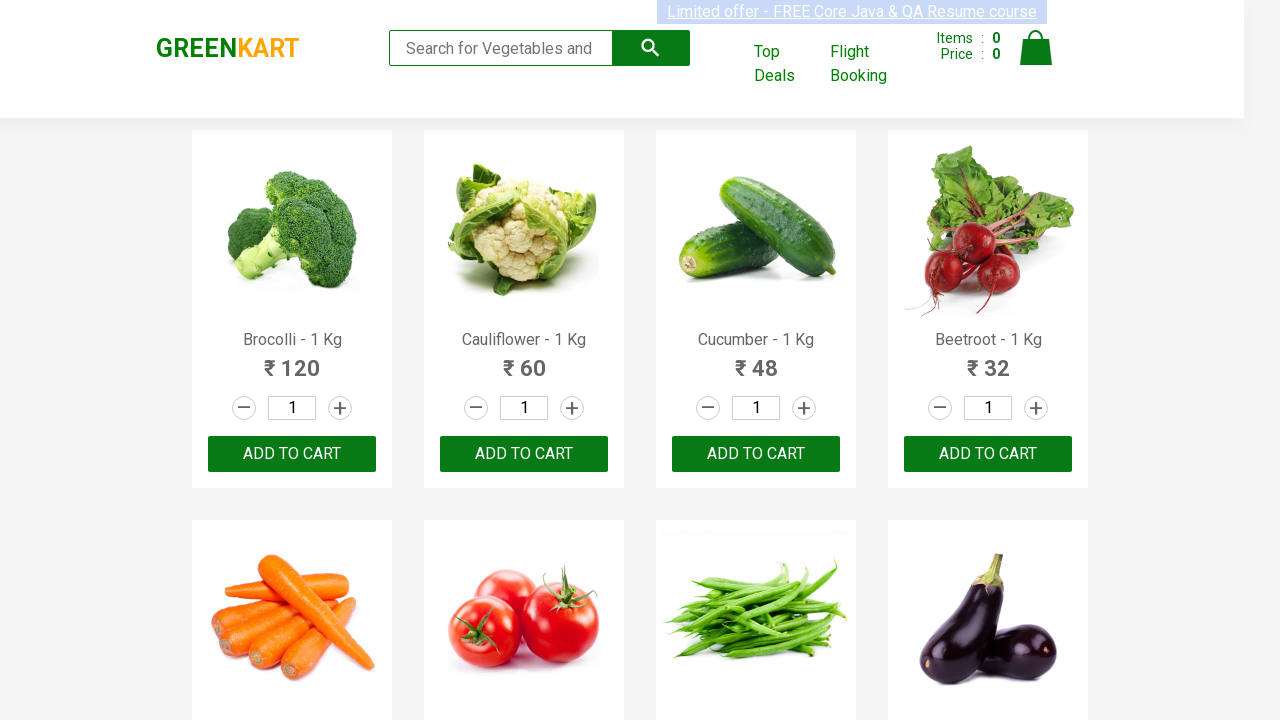

Products loaded - product names are now visible
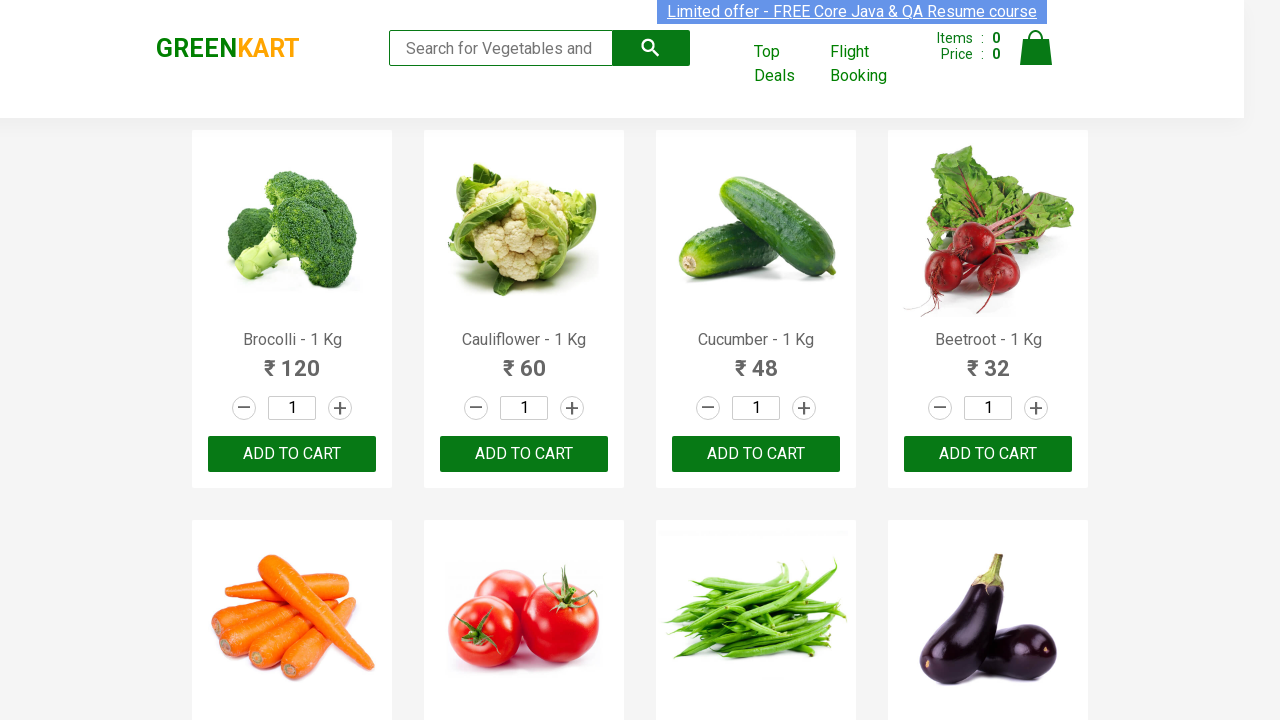

Retrieved all product elements from page
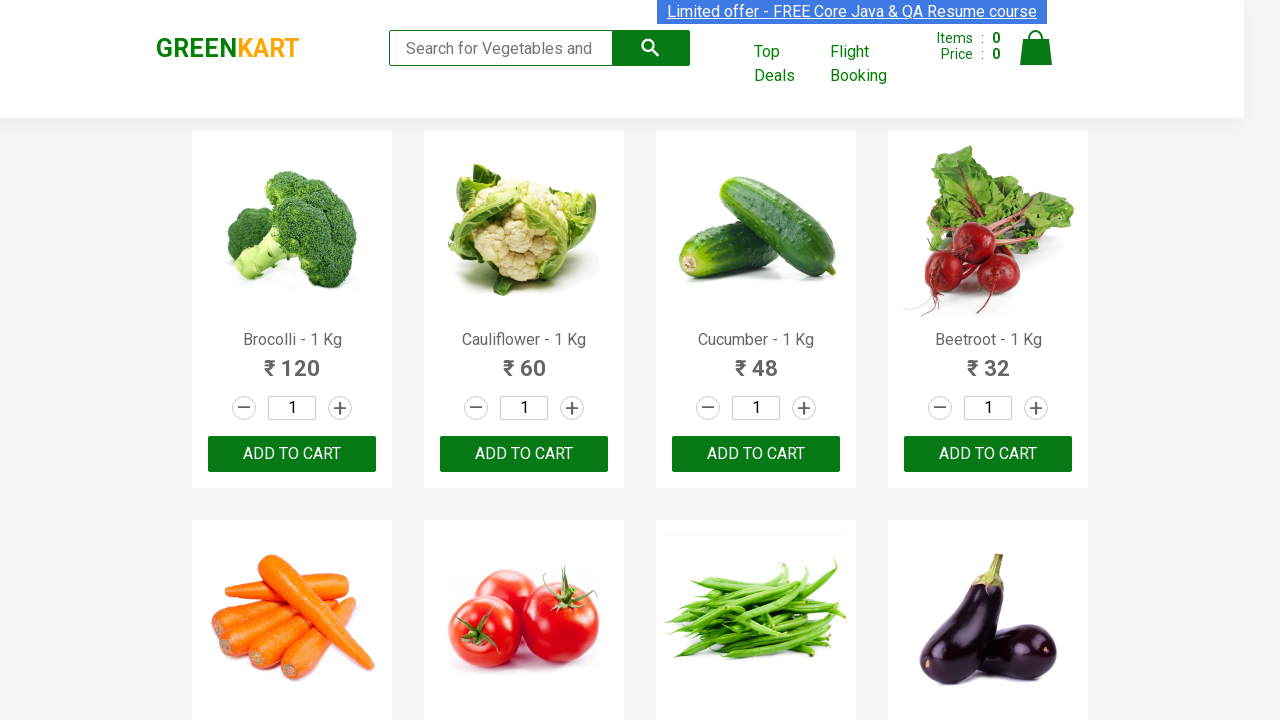

Added Brocolli to cart at (292, 454) on xpath=//div[@class='product-action']/button >> nth=0
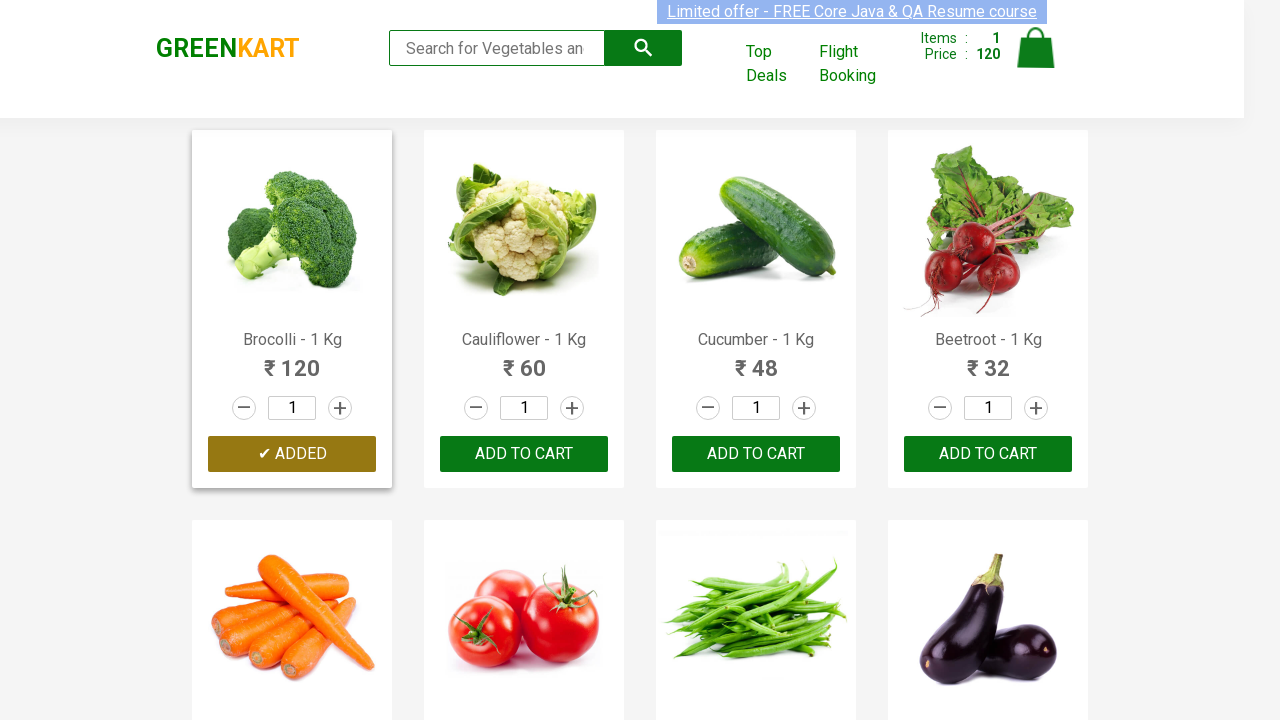

Added Cucumber to cart at (756, 454) on xpath=//div[@class='product-action']/button >> nth=2
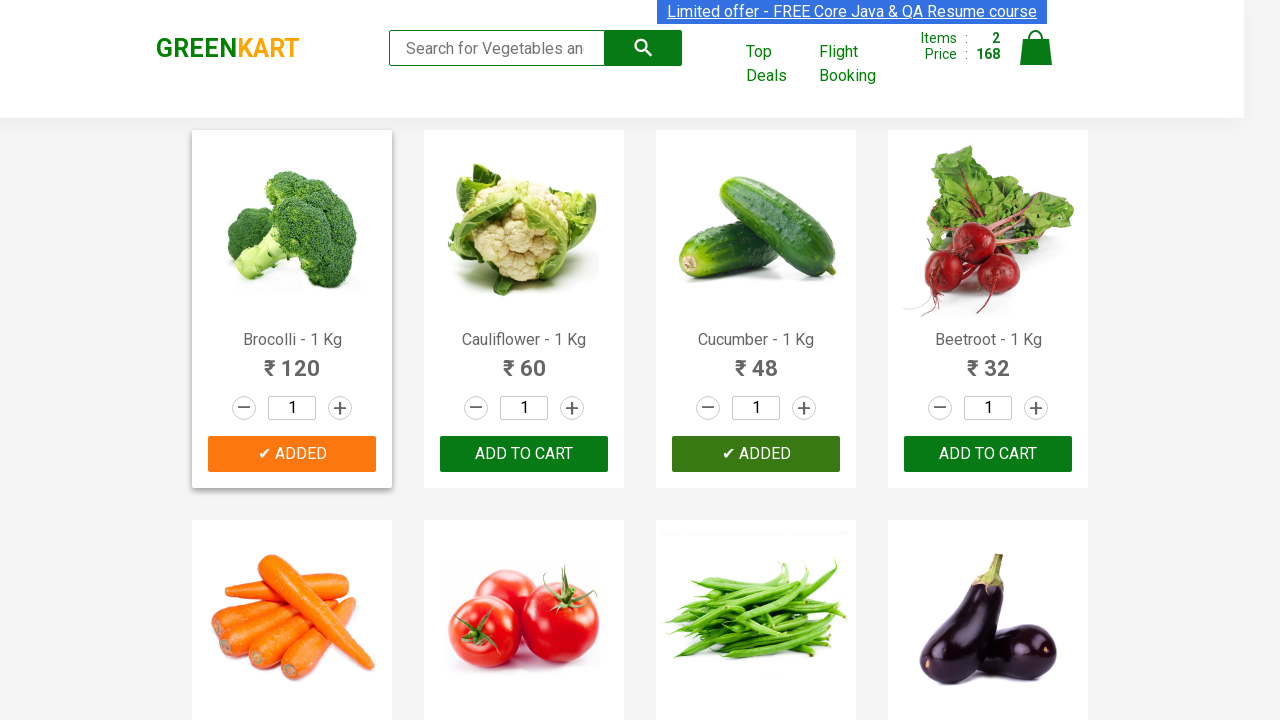

Added Beetroot to cart at (988, 454) on xpath=//div[@class='product-action']/button >> nth=3
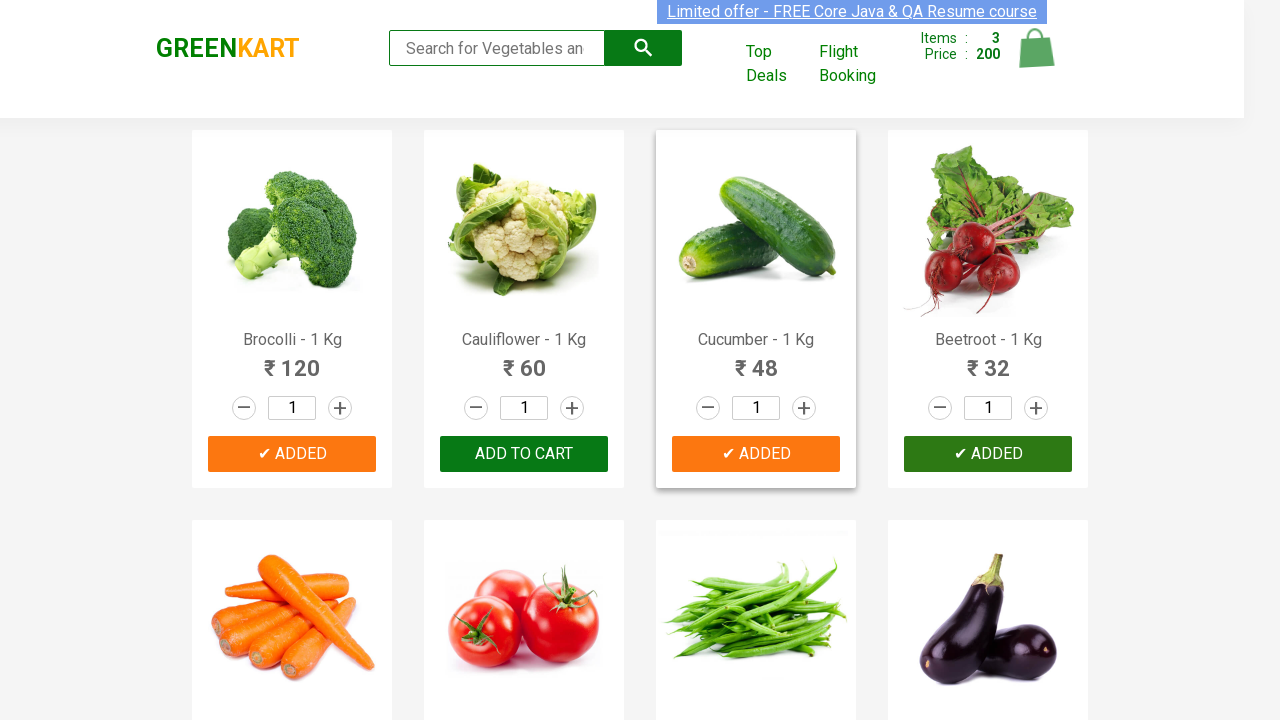

Clicked cart icon to open shopping cart at (1036, 48) on img[alt='Cart']
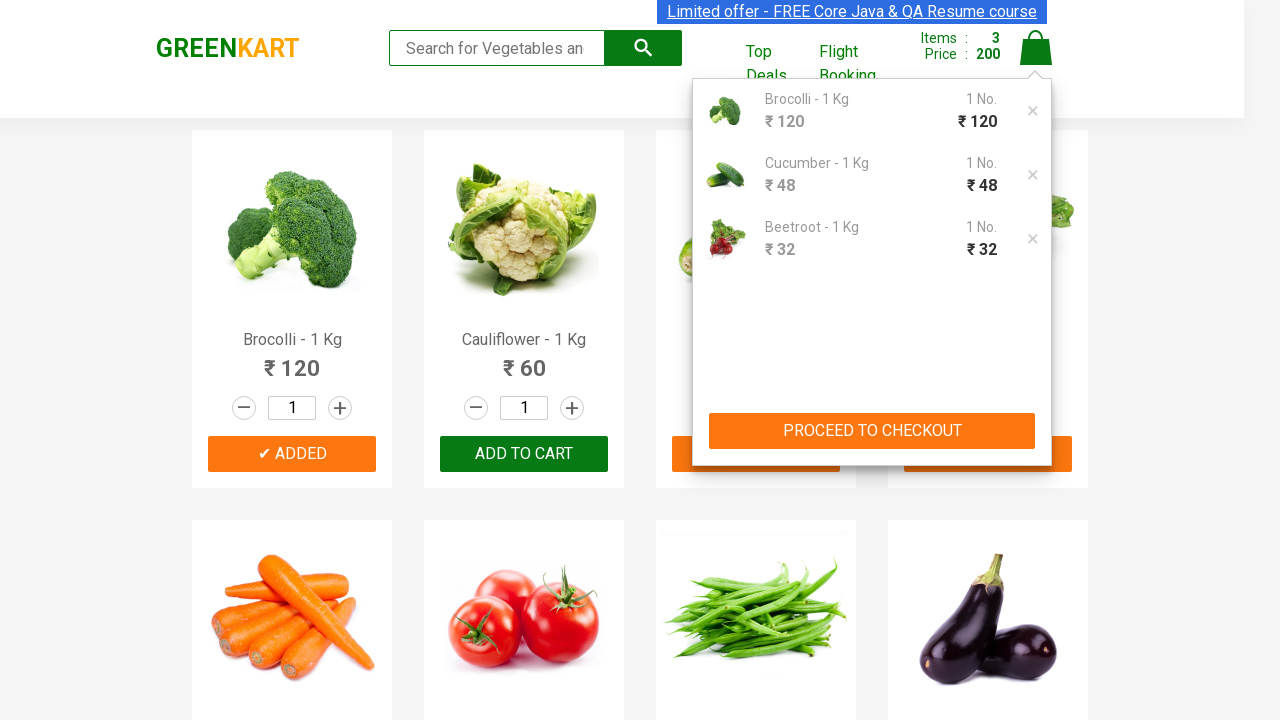

Clicked Proceed to Checkout button at (872, 431) on xpath=//button[contains(text(),'PROCEED TO CHECKOUT')]
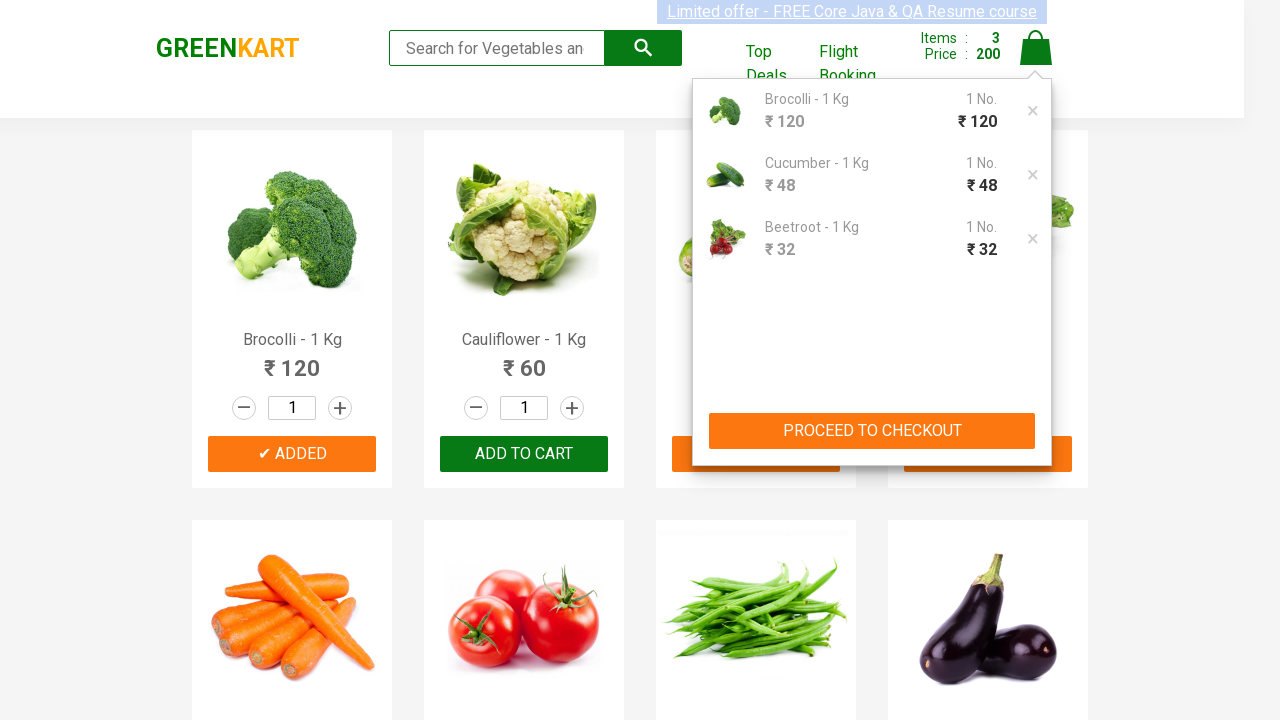

Promo code input field is now visible on checkout page
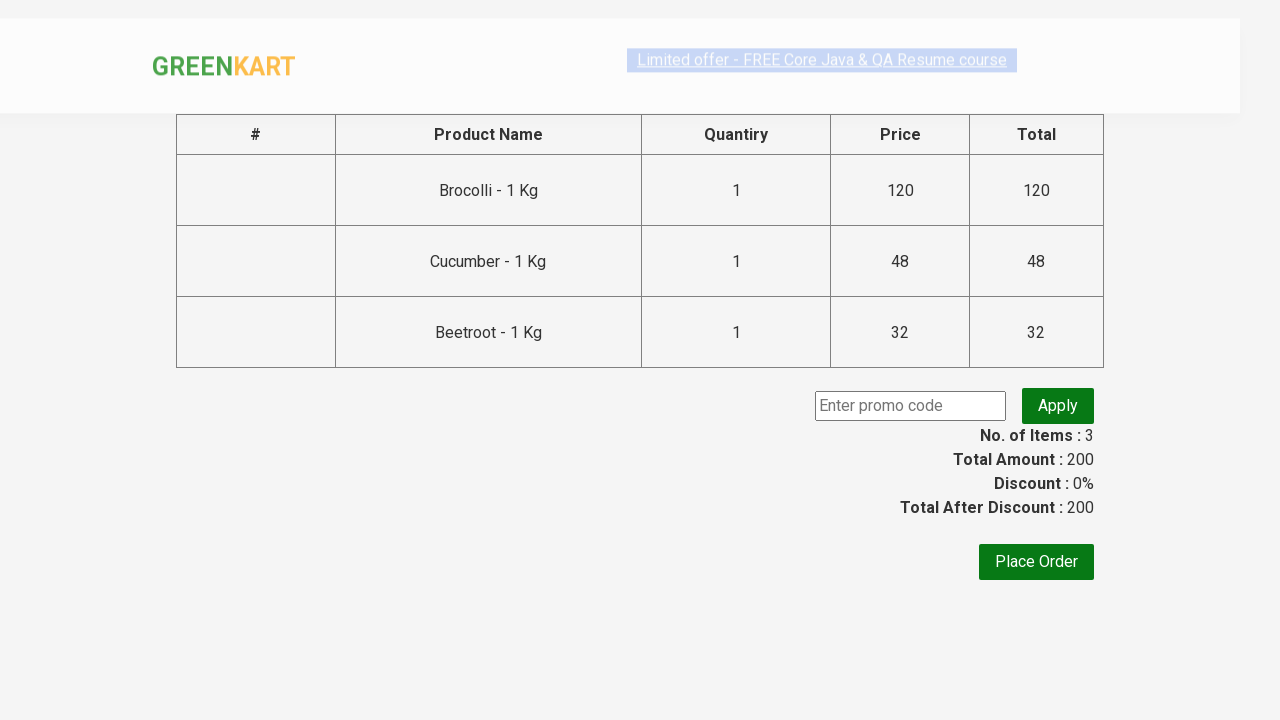

Entered promo code 'rahulshettyacademy' in the input field on input.promoCode
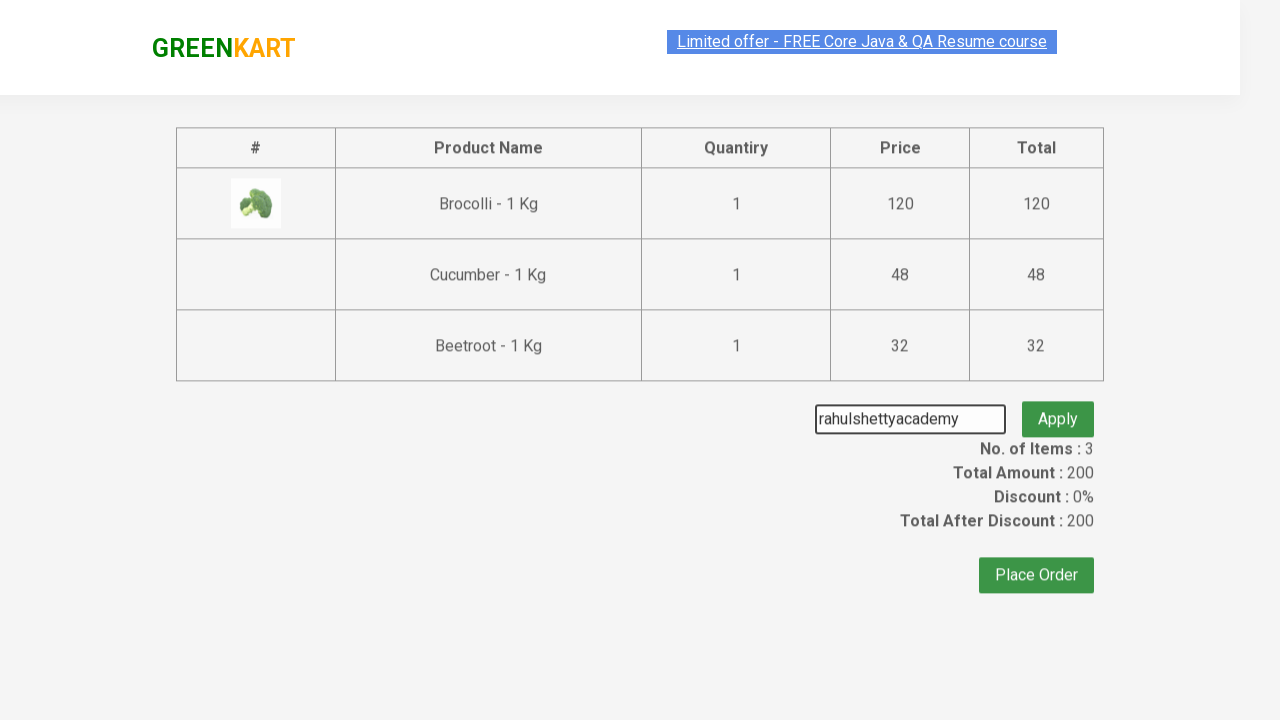

Clicked Apply button to apply the promo code at (1058, 406) on button.promoBtn
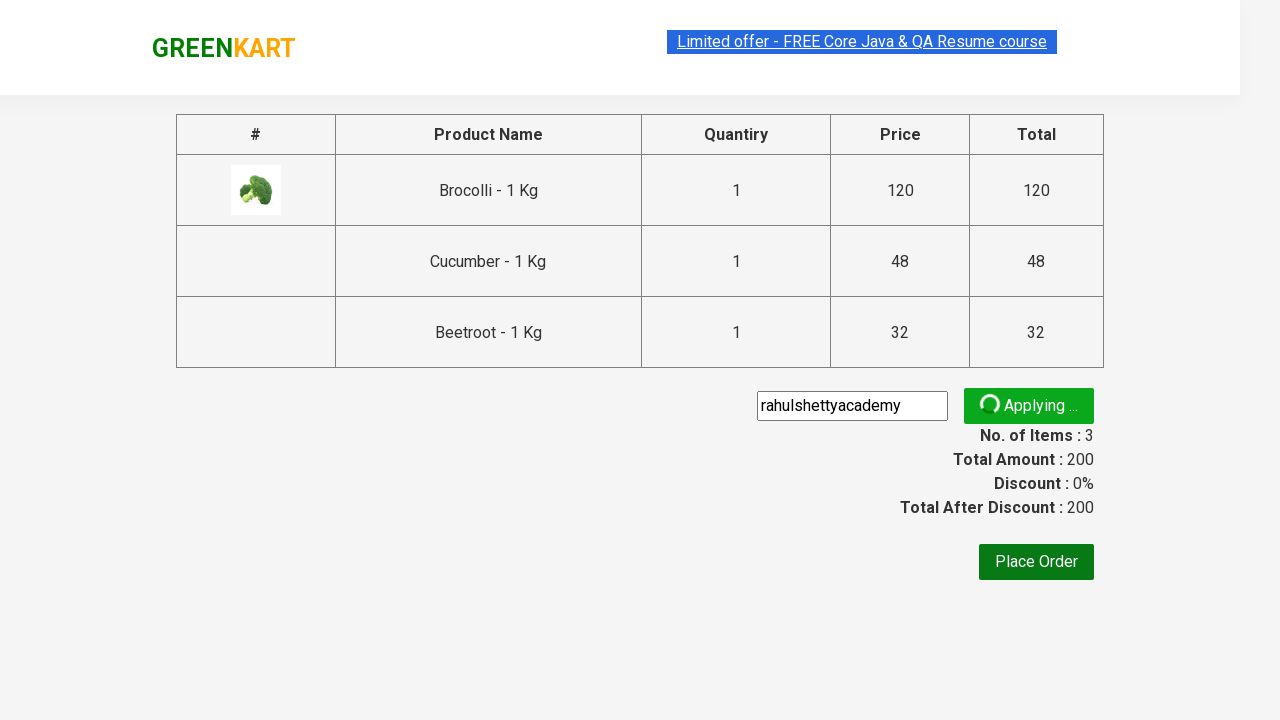

Promo code successfully applied - discount information displayed
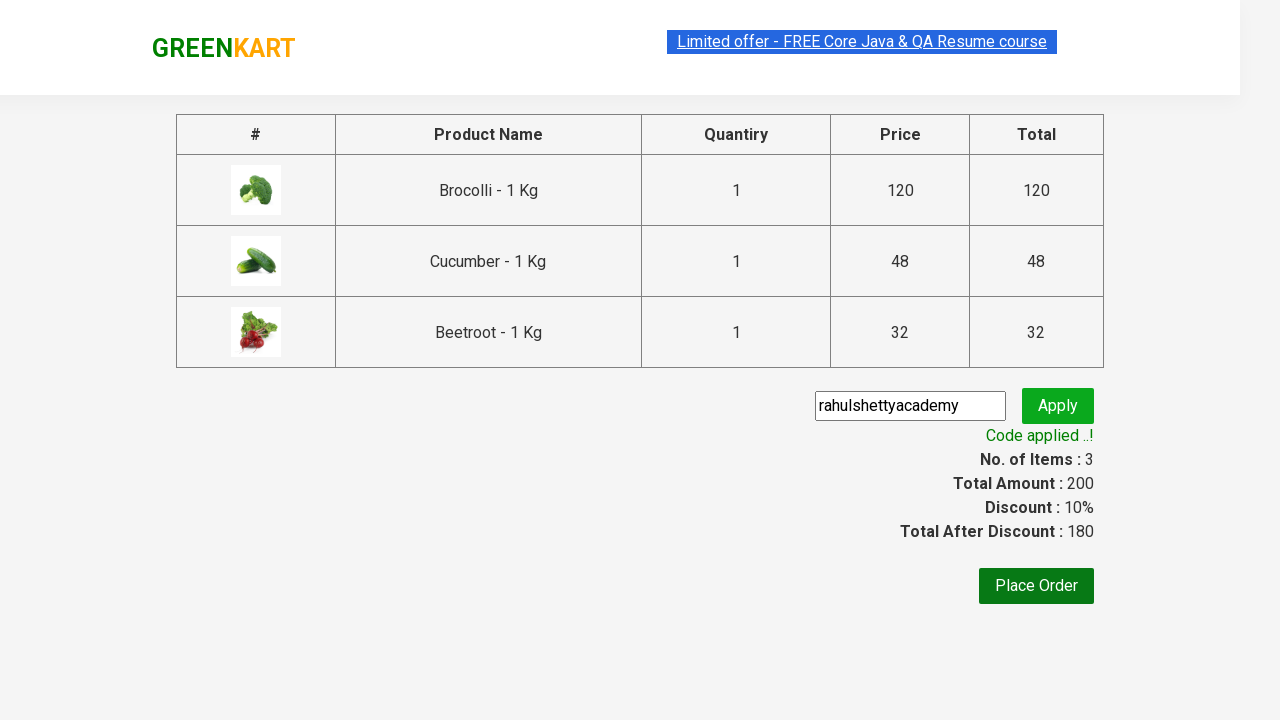

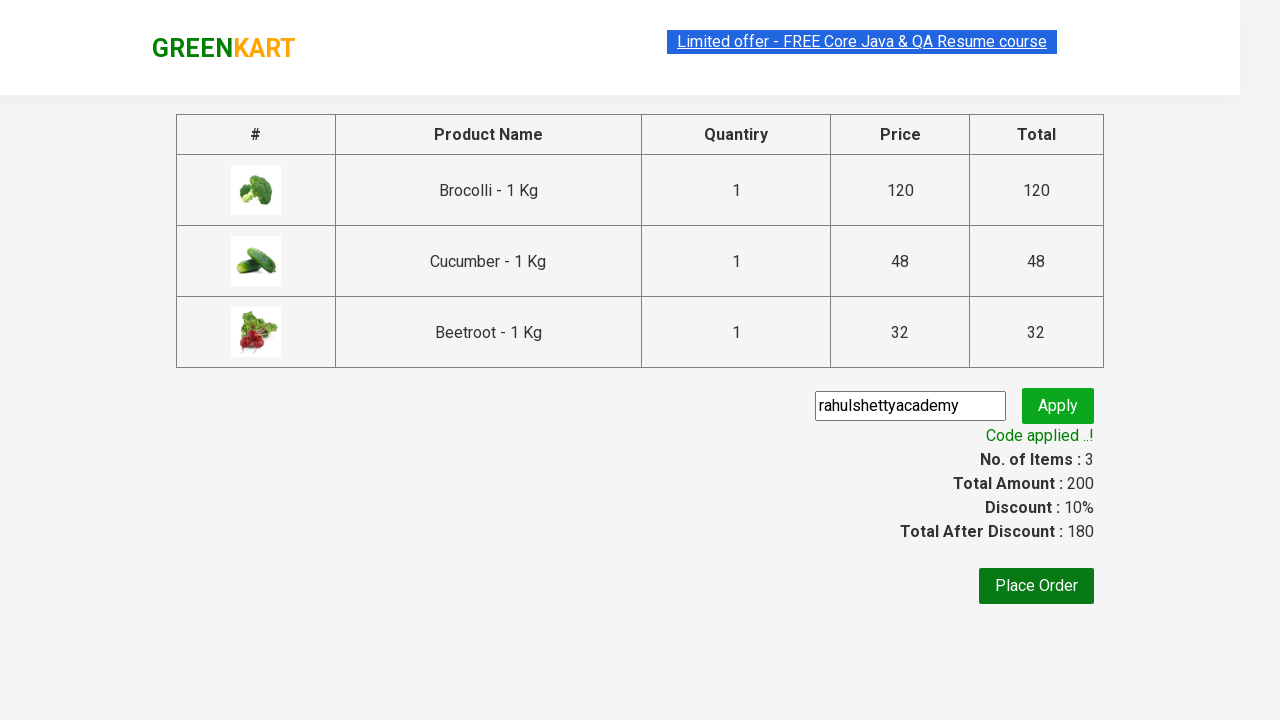